Navigates to ActiTime website and verifies the page title

Starting URL: https://www.actitime.com/

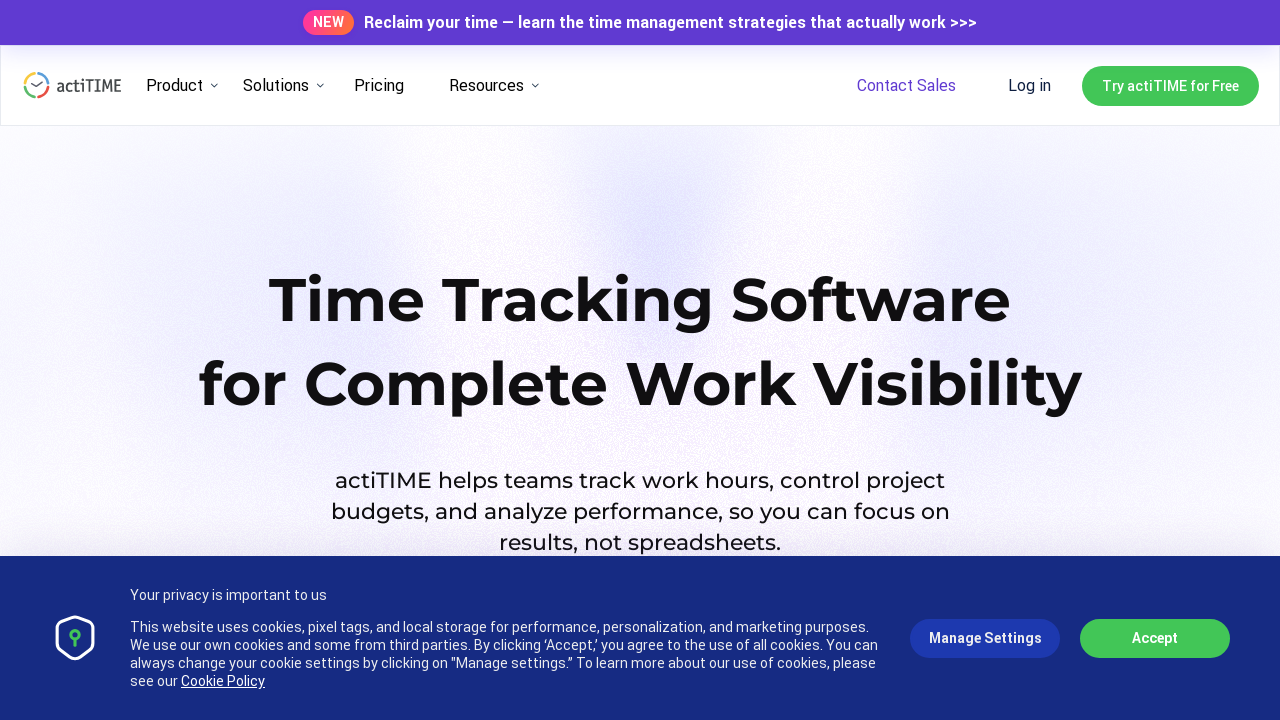

Navigated to ActiTime website at https://www.actitime.com/
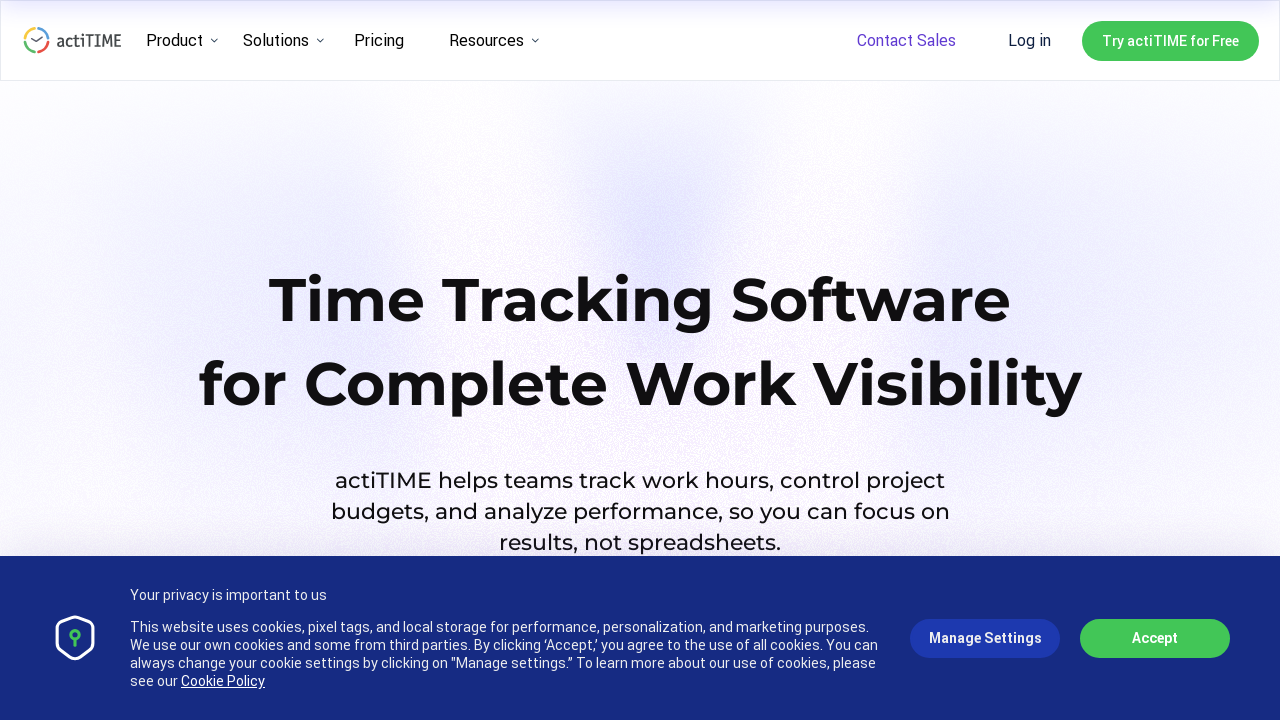

Retrieved page title for verification
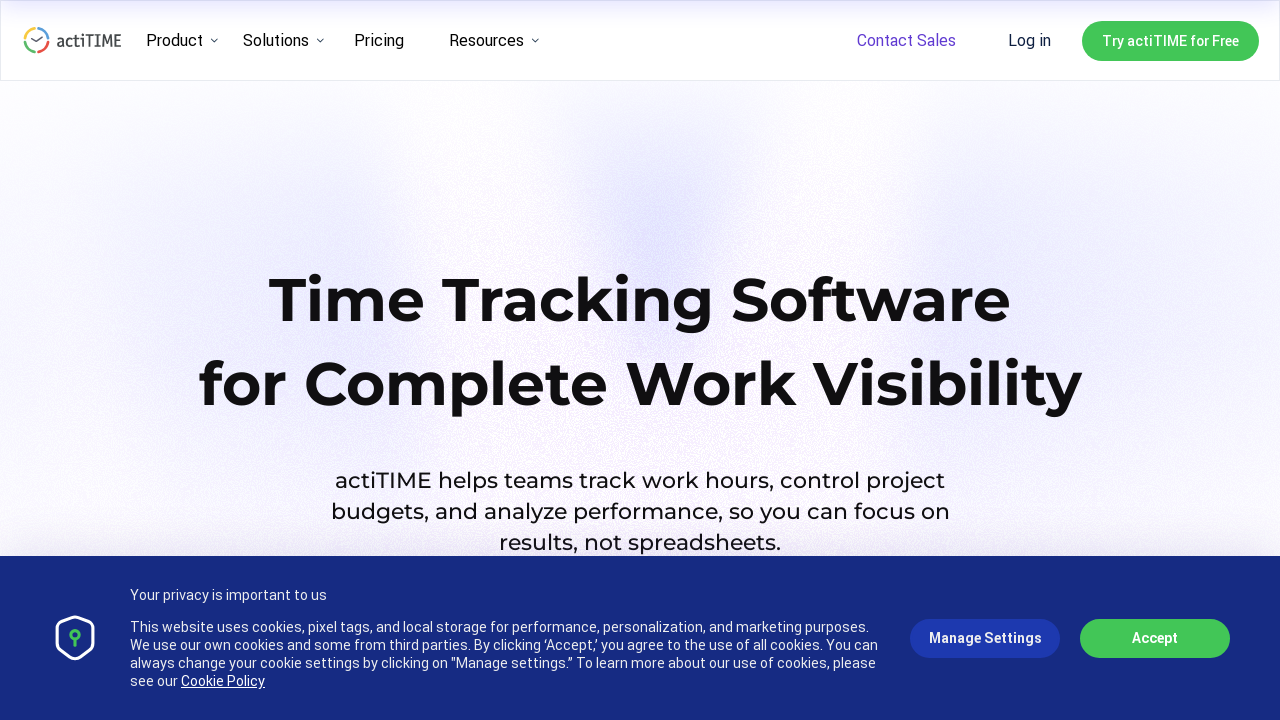

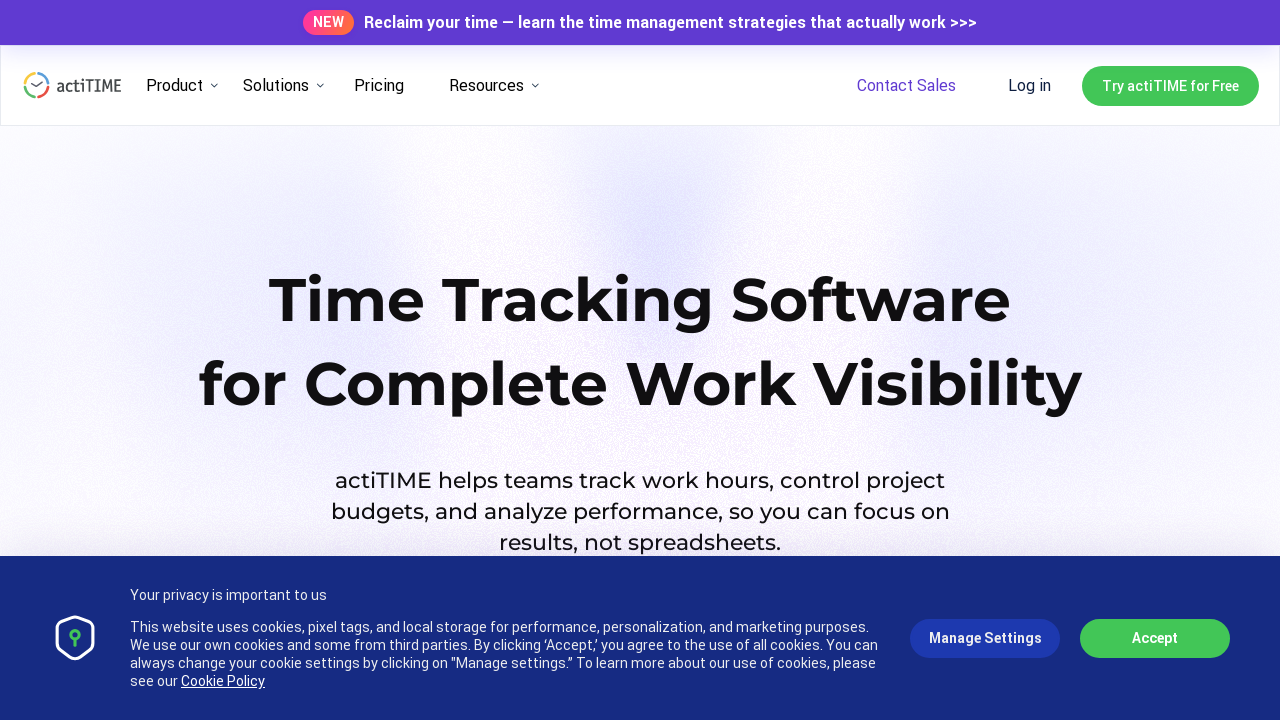